Clicks on the Student Life link in the navigation bar and verifies it navigates to the correct page

Starting URL: https://np.edu.sg/home

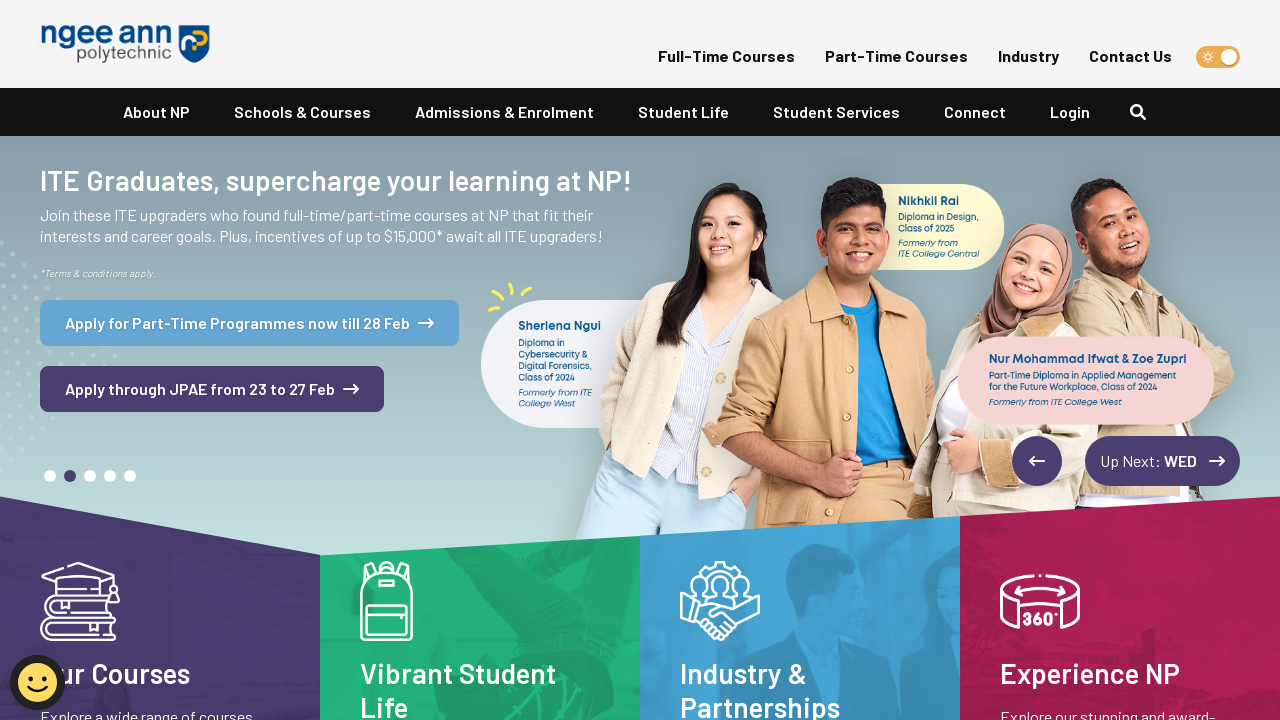

Clicked Student Life link in navigation bar at (683, 112) on xpath=//*[@id="navbarNavDropdown"]/ul/li[4]
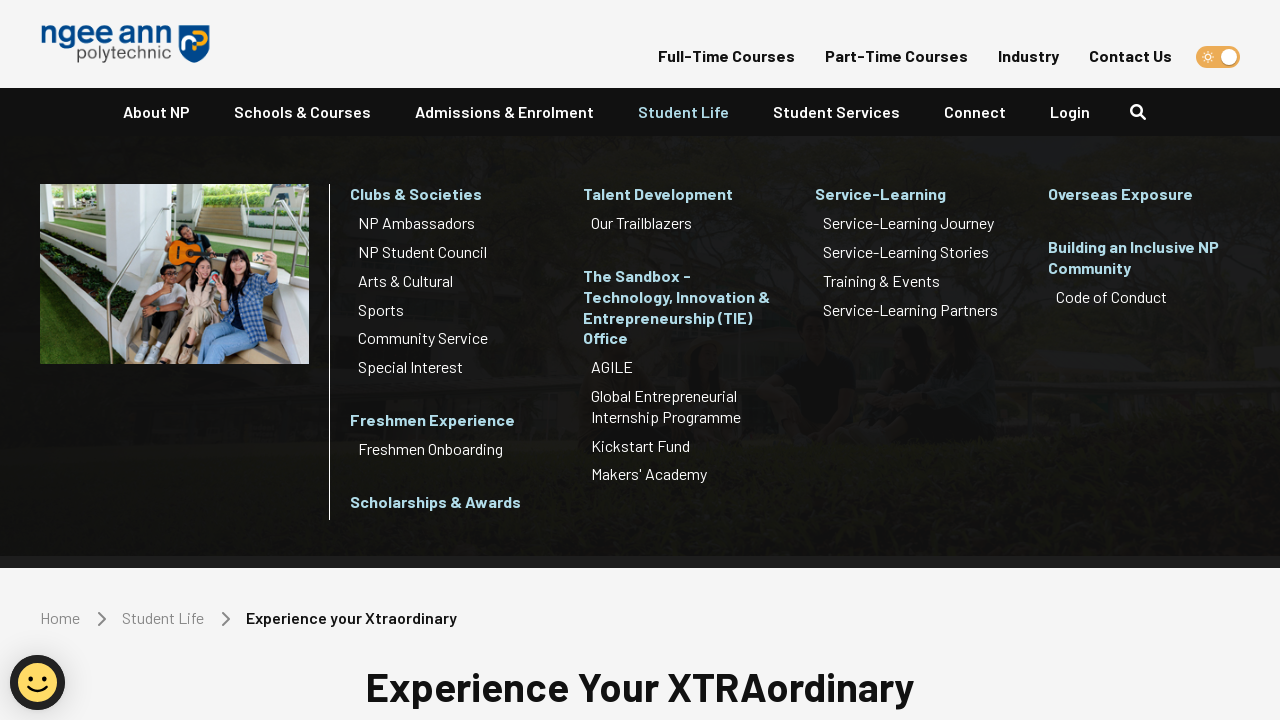

Navigated to Student Life page and URL verified
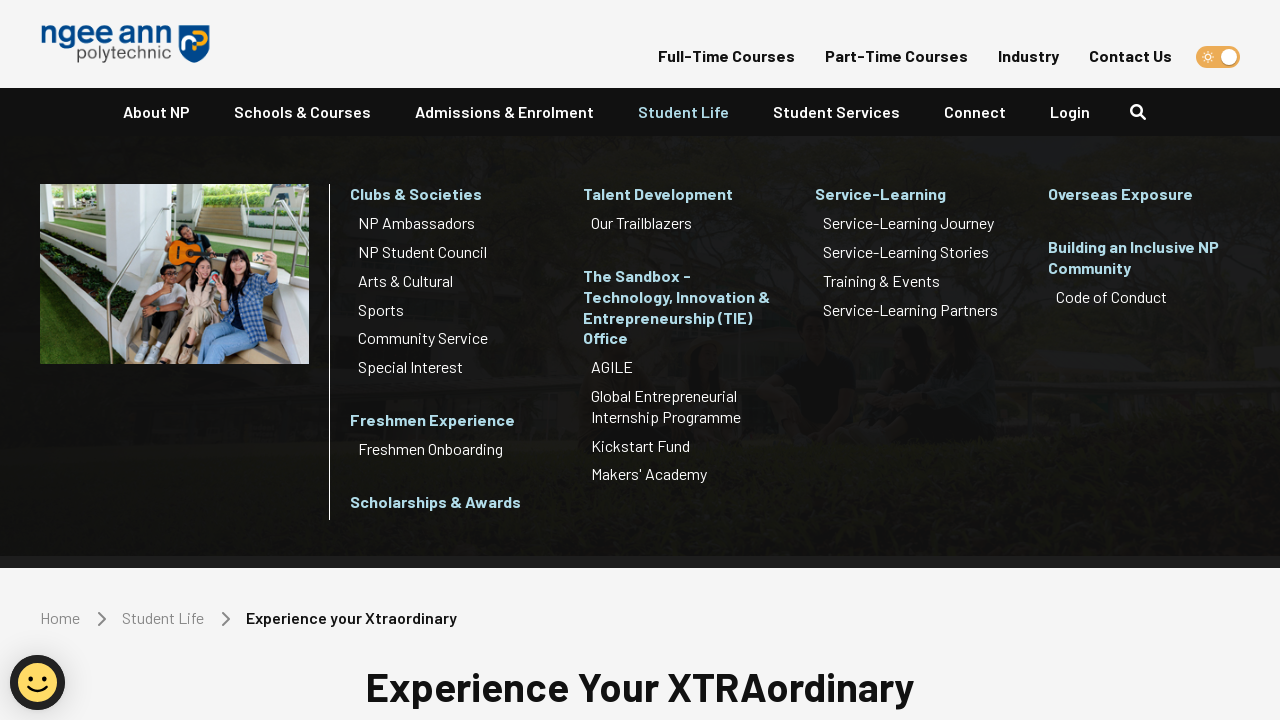

Navigated back to home page
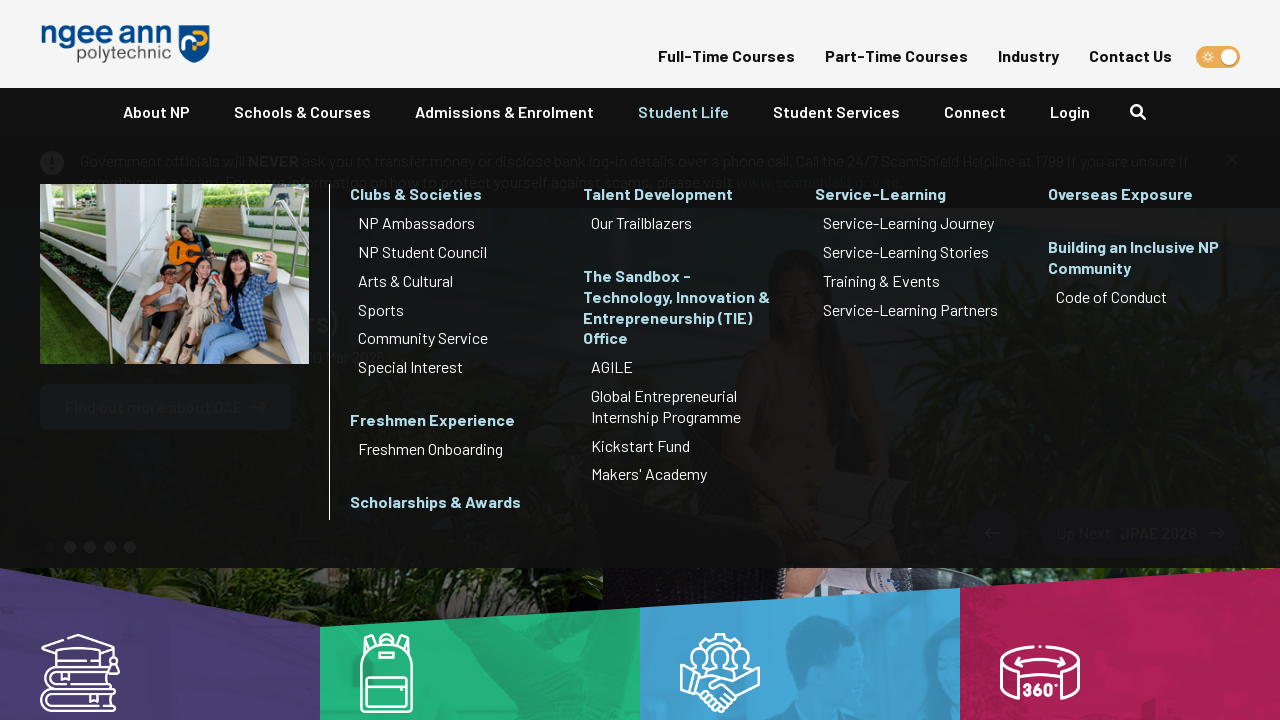

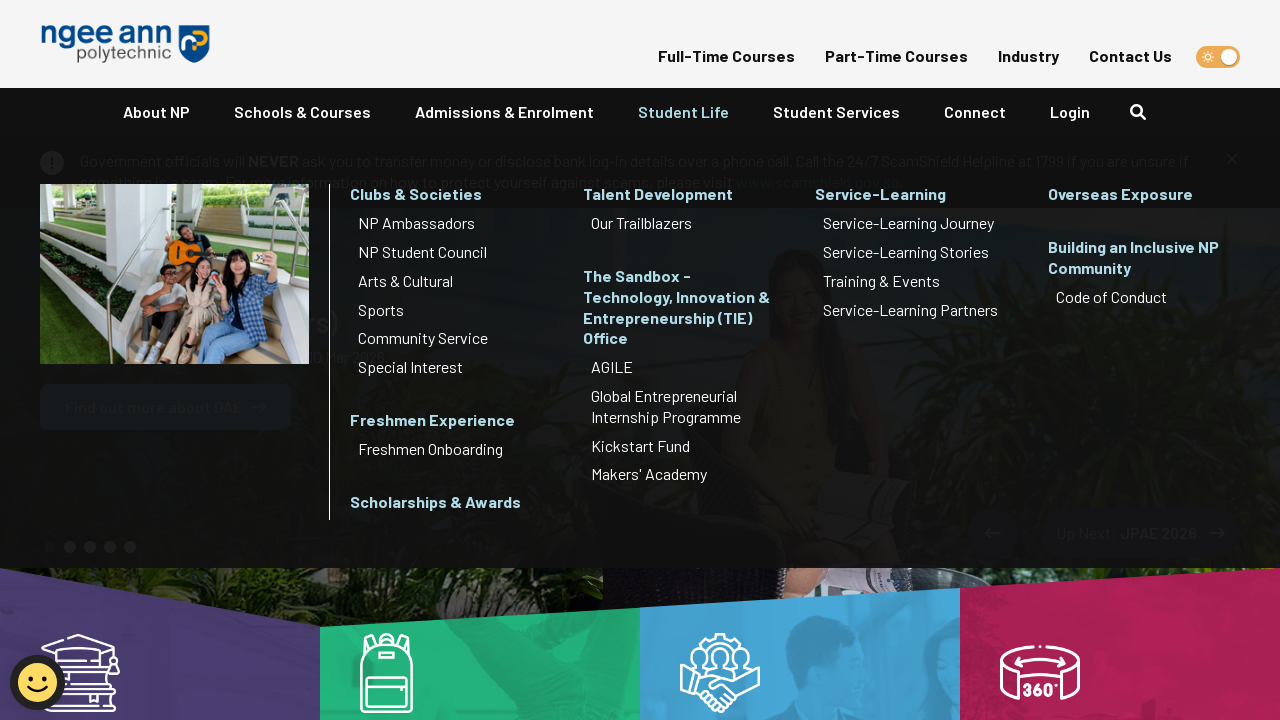